Navigates to the Makers Tech website and verifies the page loads by checking the page title is accessible.

Starting URL: https://makers.tech

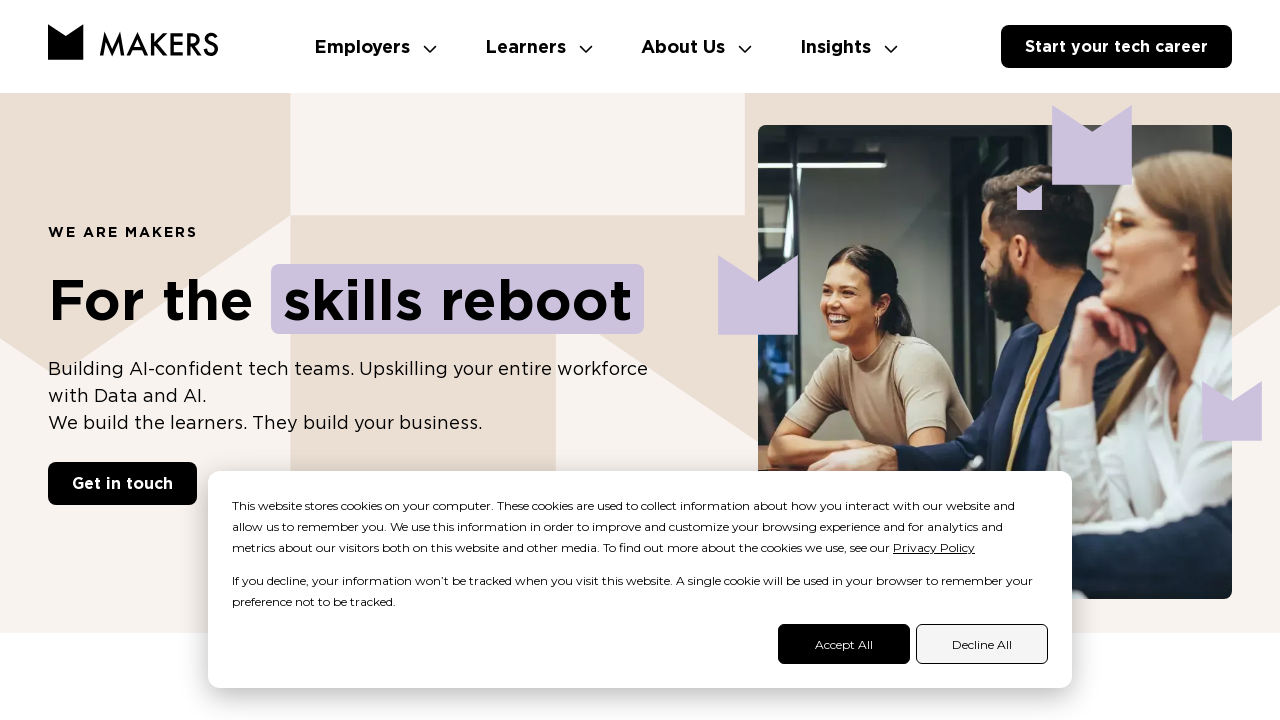

Waited for page to reach domcontentloaded state
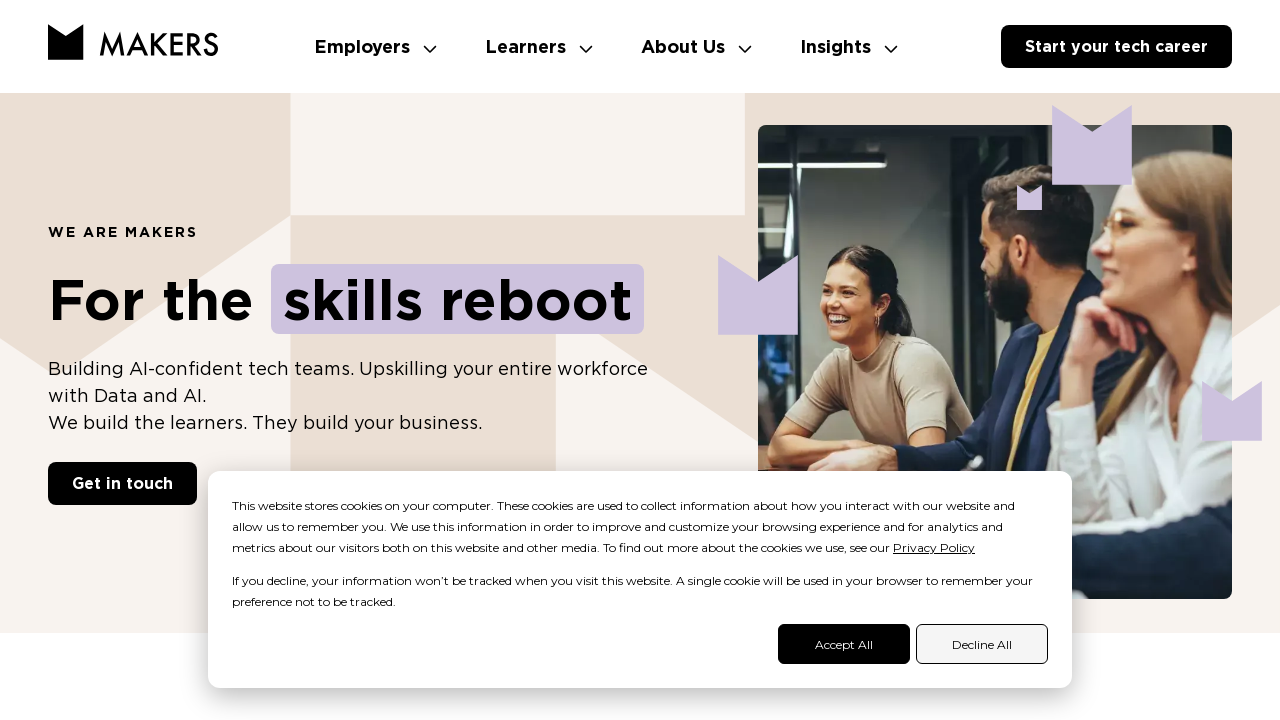

Retrieved page title: We are Makers. Building the future.
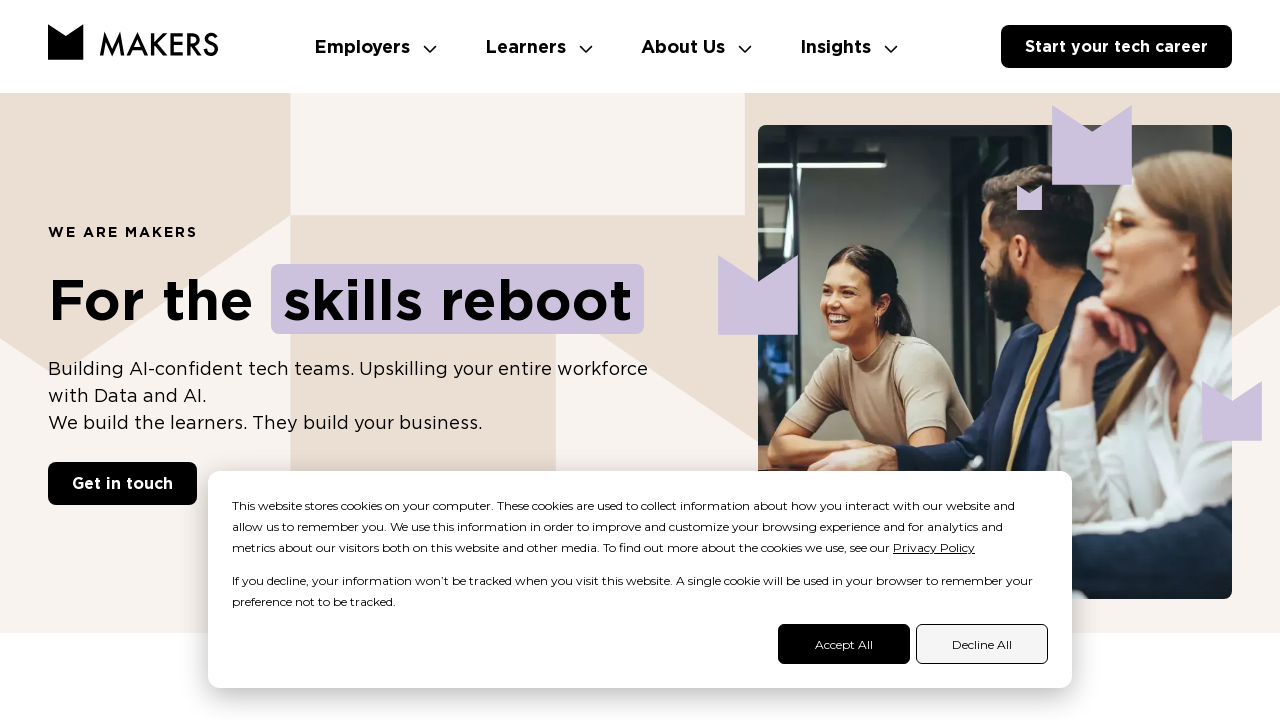

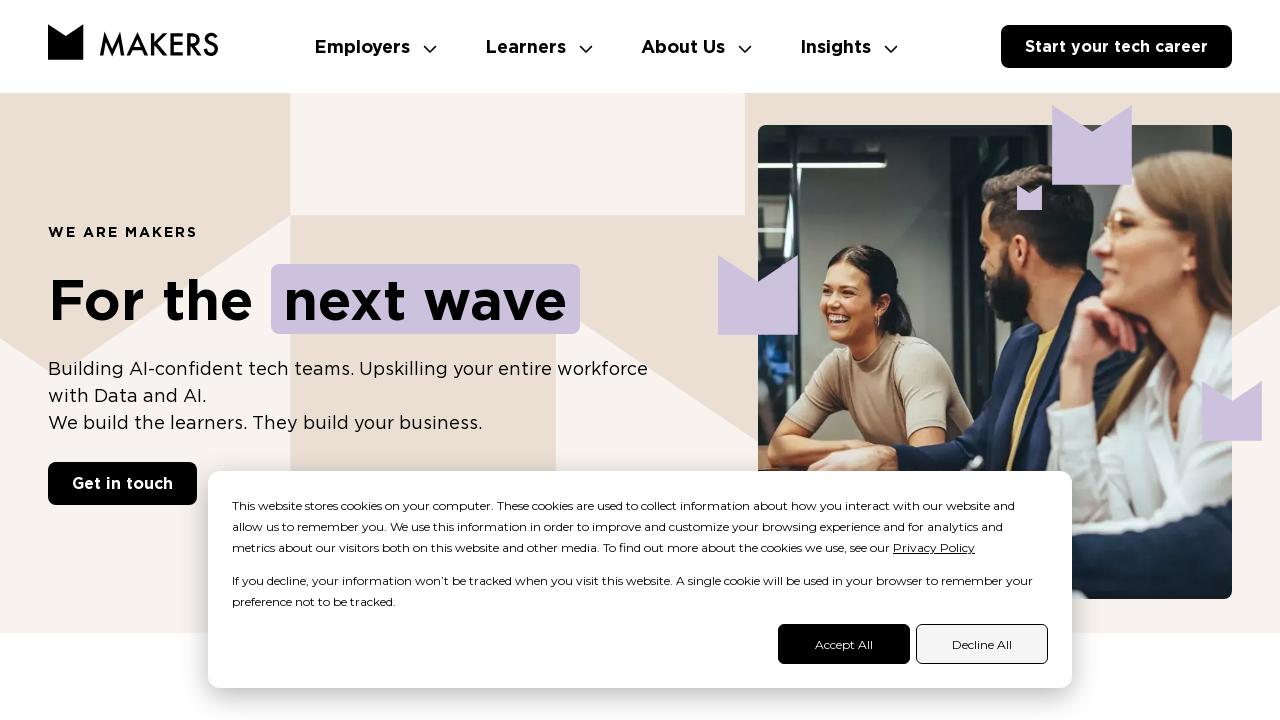